Tests green and blue loading functionality by clicking start button and verifying multiple loading states

Starting URL: https://kristinek.github.io/site/examples/loading_color

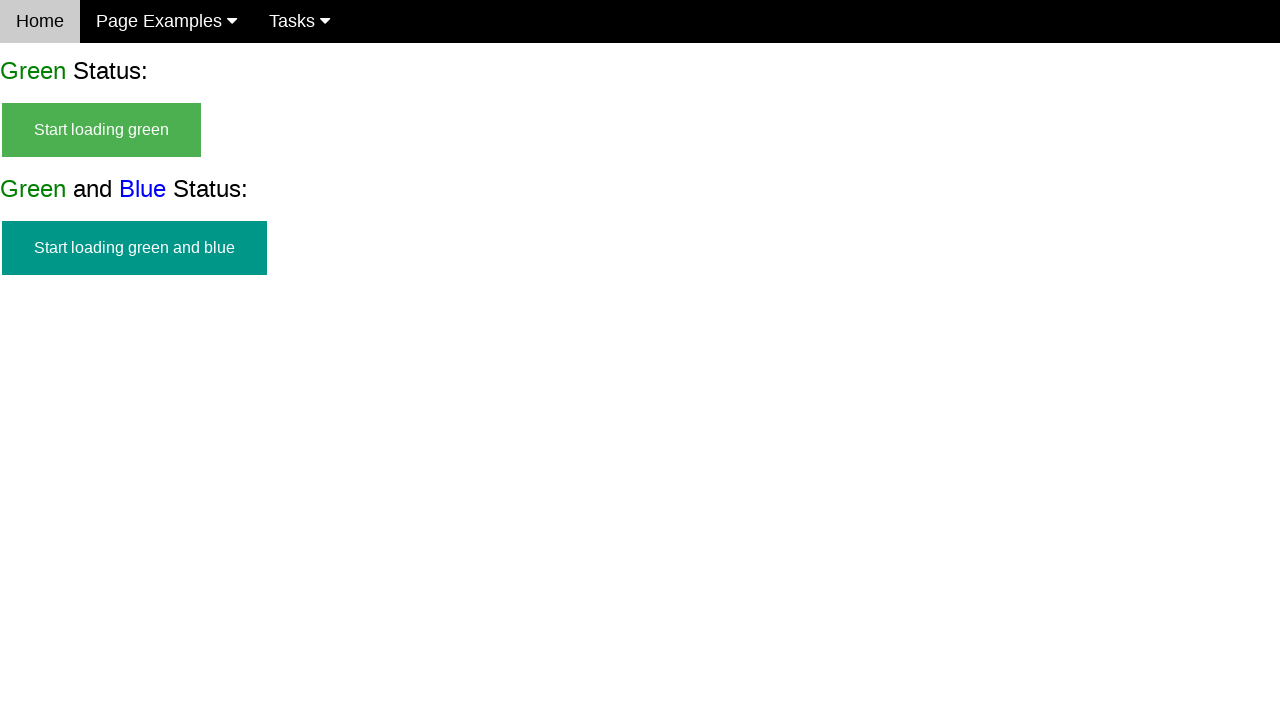

Waited for green and blue start button to appear
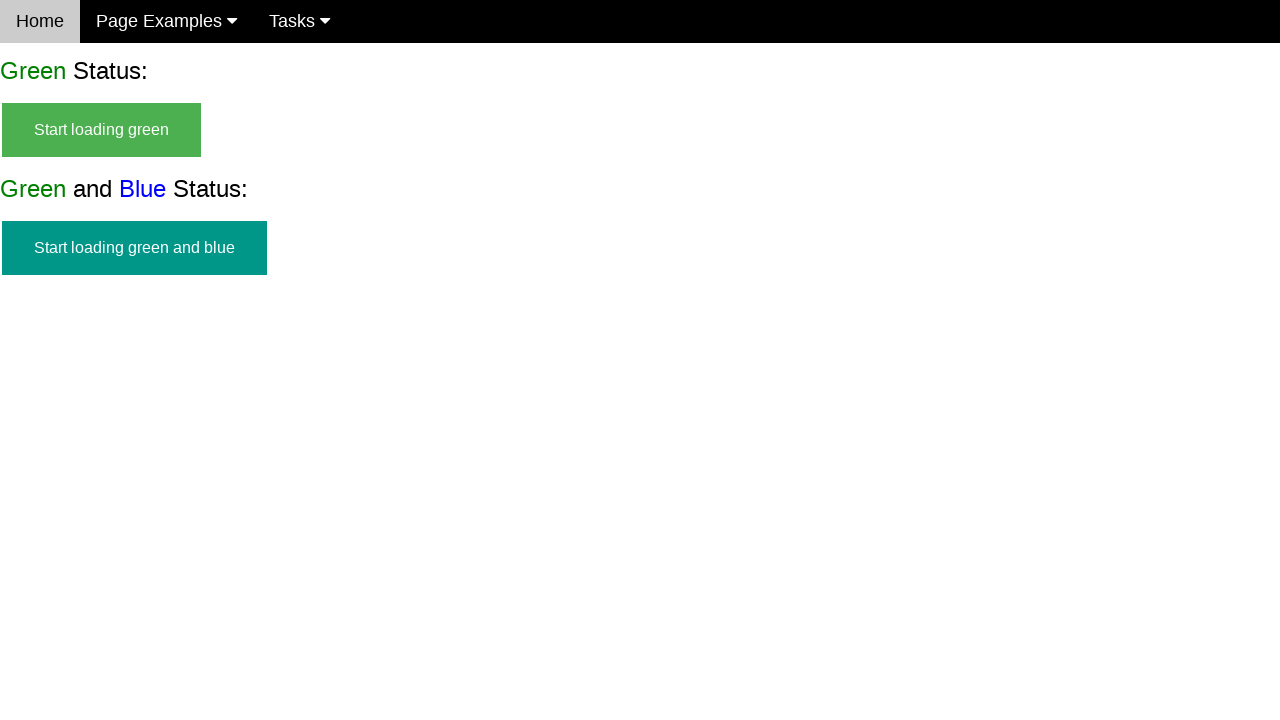

Clicked start button to begin green and blue loading at (134, 248) on #start_green_and_blue
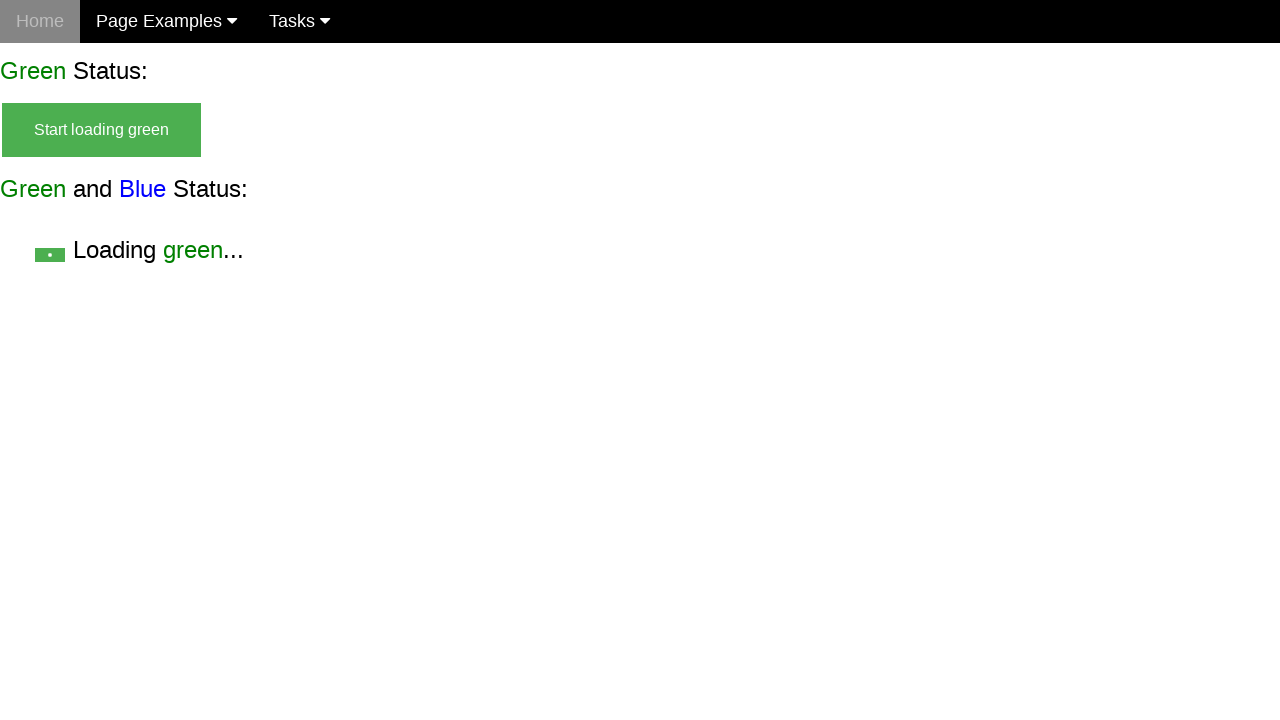

Verified green loading state without blue
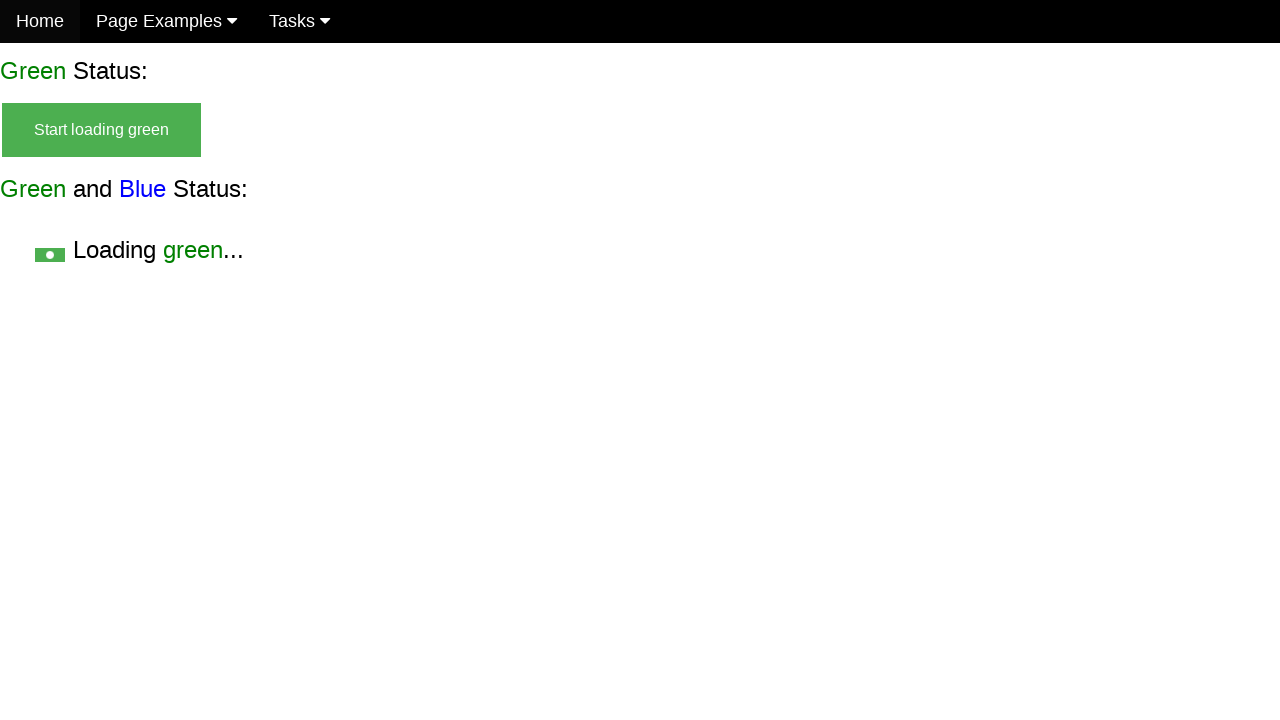

Verified green and blue loading state together
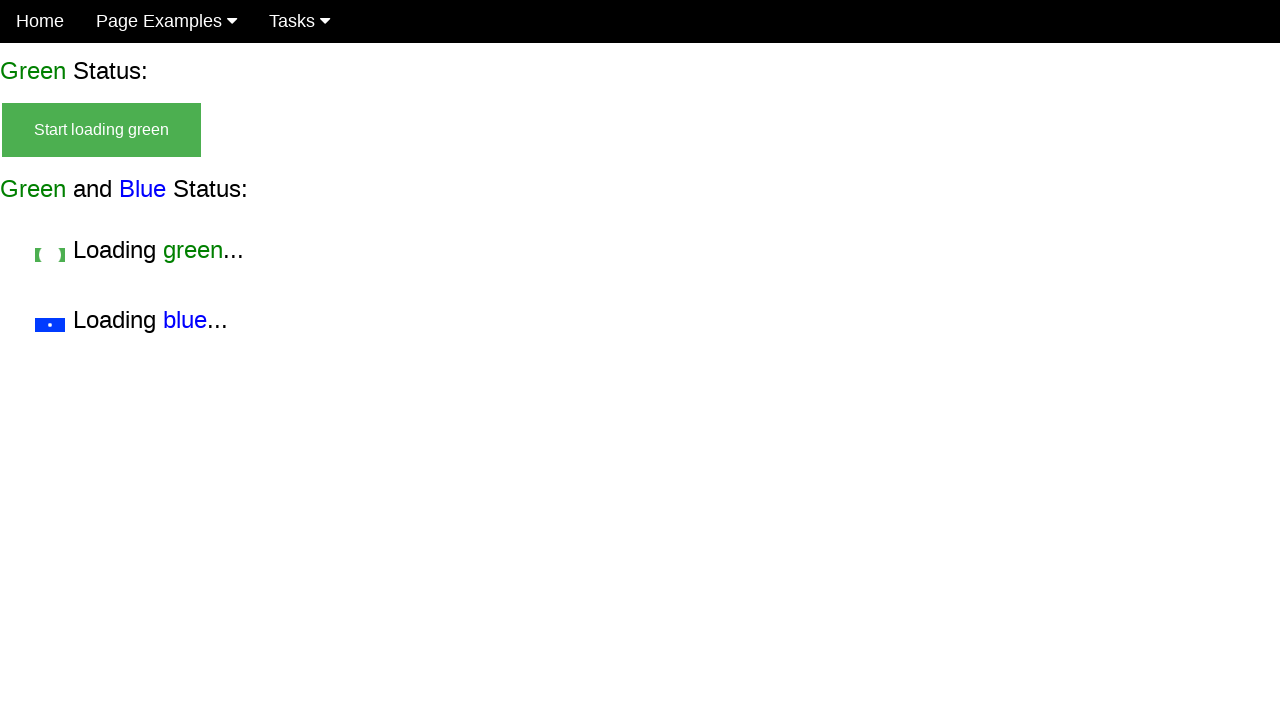

Verified blue loading state without green
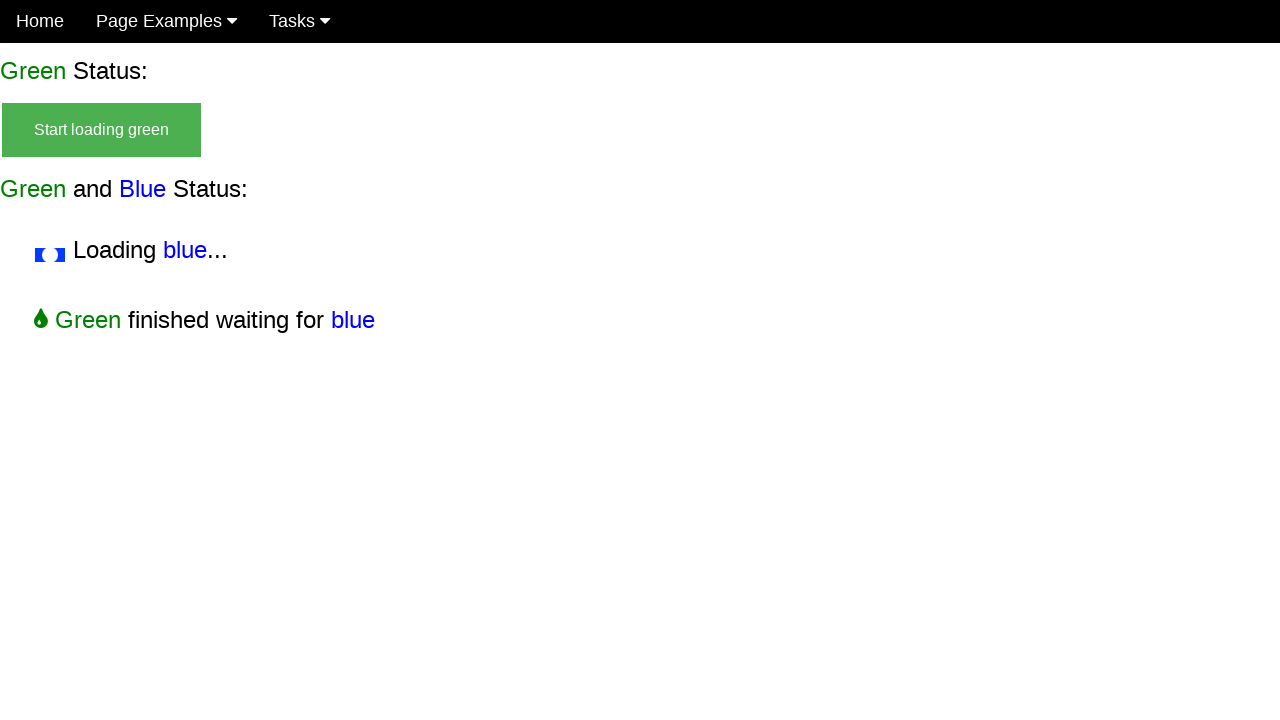

Verified green and blue loading completed
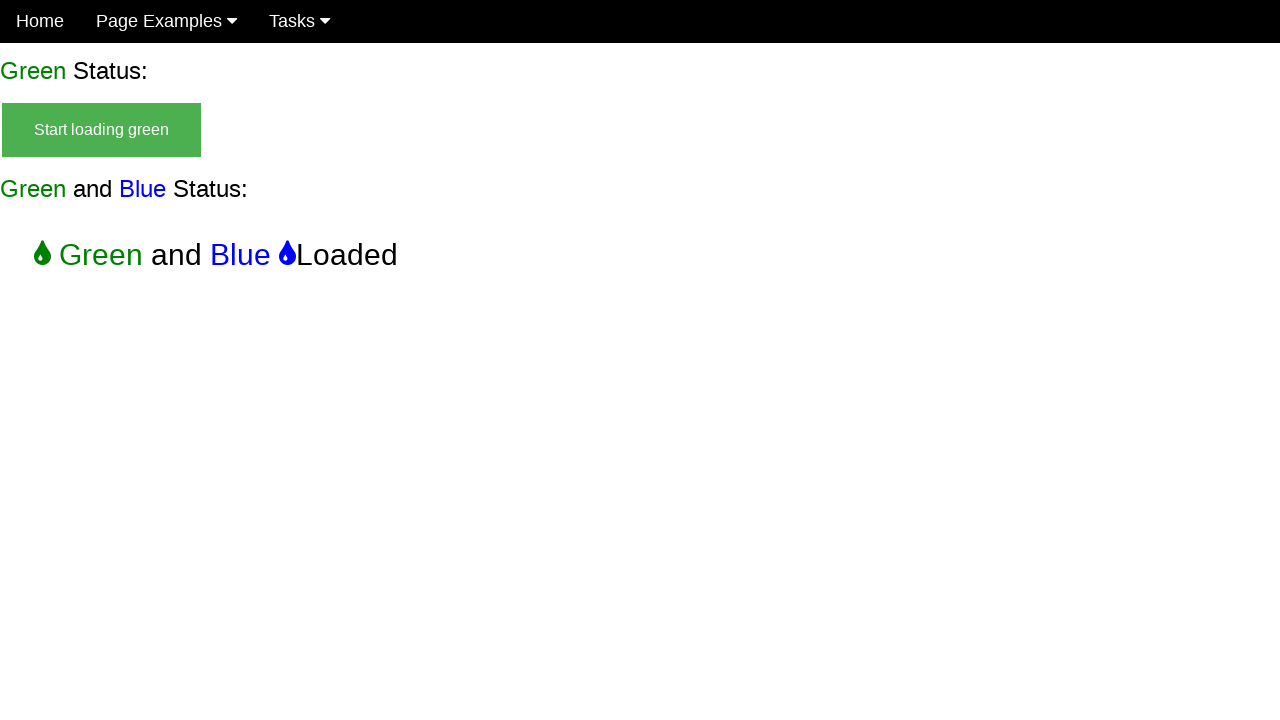

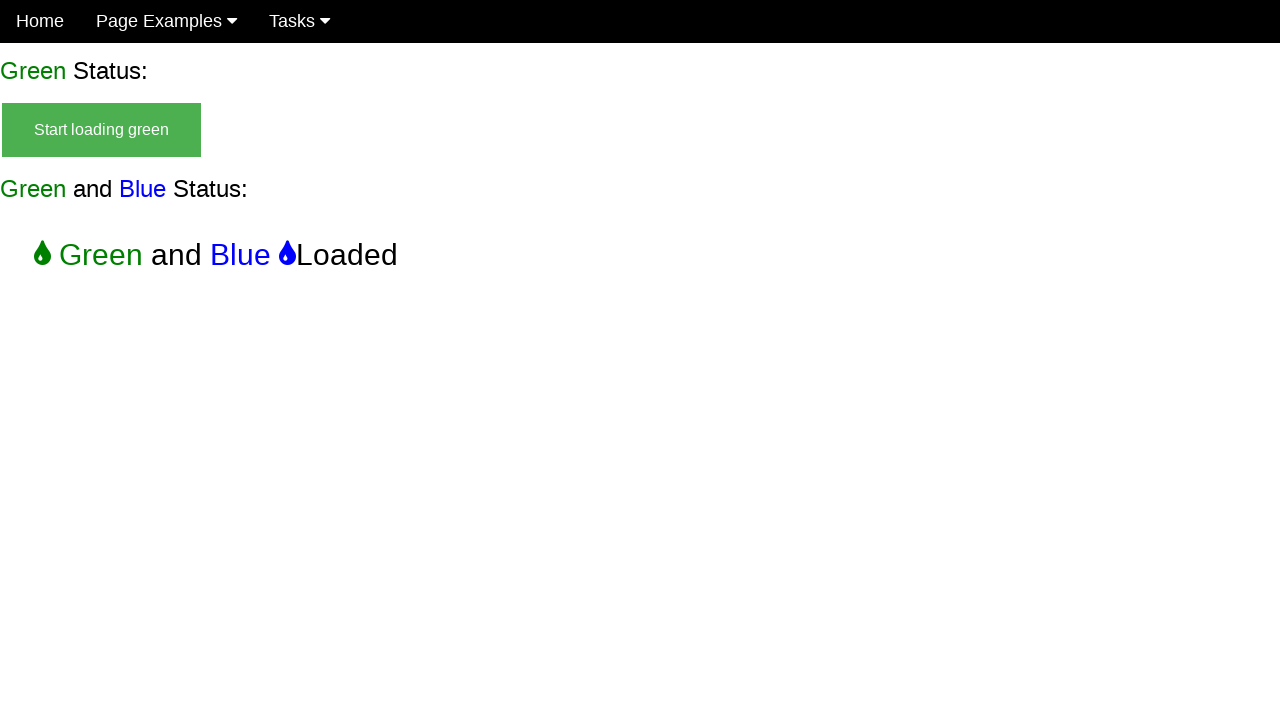